Tests XPath element selection by locating a text input field using multiple attribute conditions and filling it with text

Starting URL: https://www.hyrtutorials.com/p/add-padding-to-containers.html

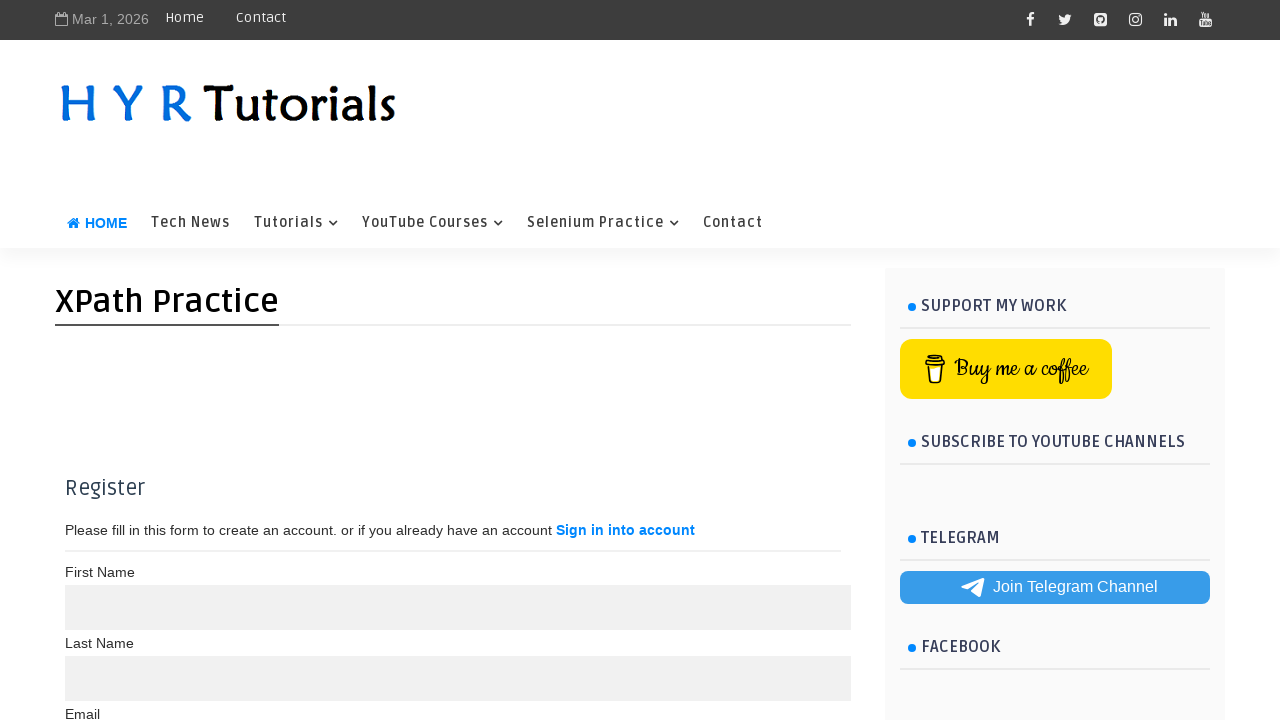

Scrolled down the page by 300 pixels
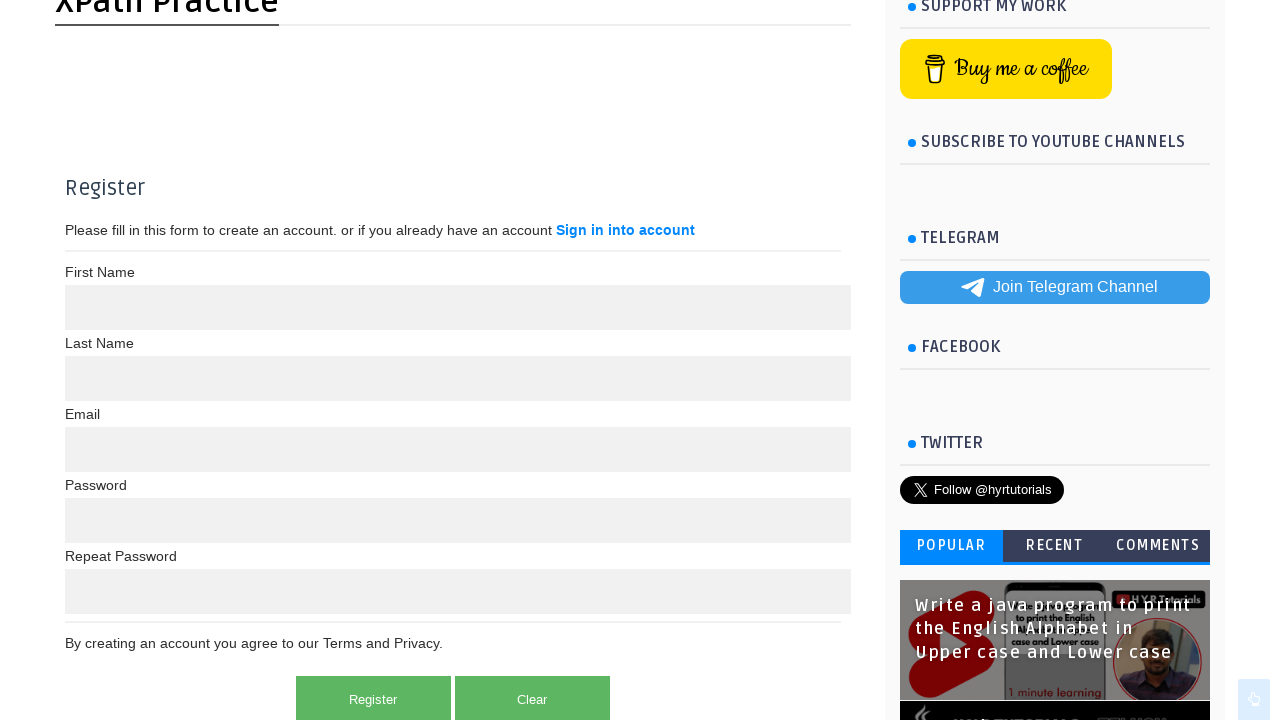

Filled text input field using XPath with multiple attribute conditions (name='name' and type='text') with text 'Using Xpath With Both Conditions Satisify' on //input[@name='name' and @type='text'][2]
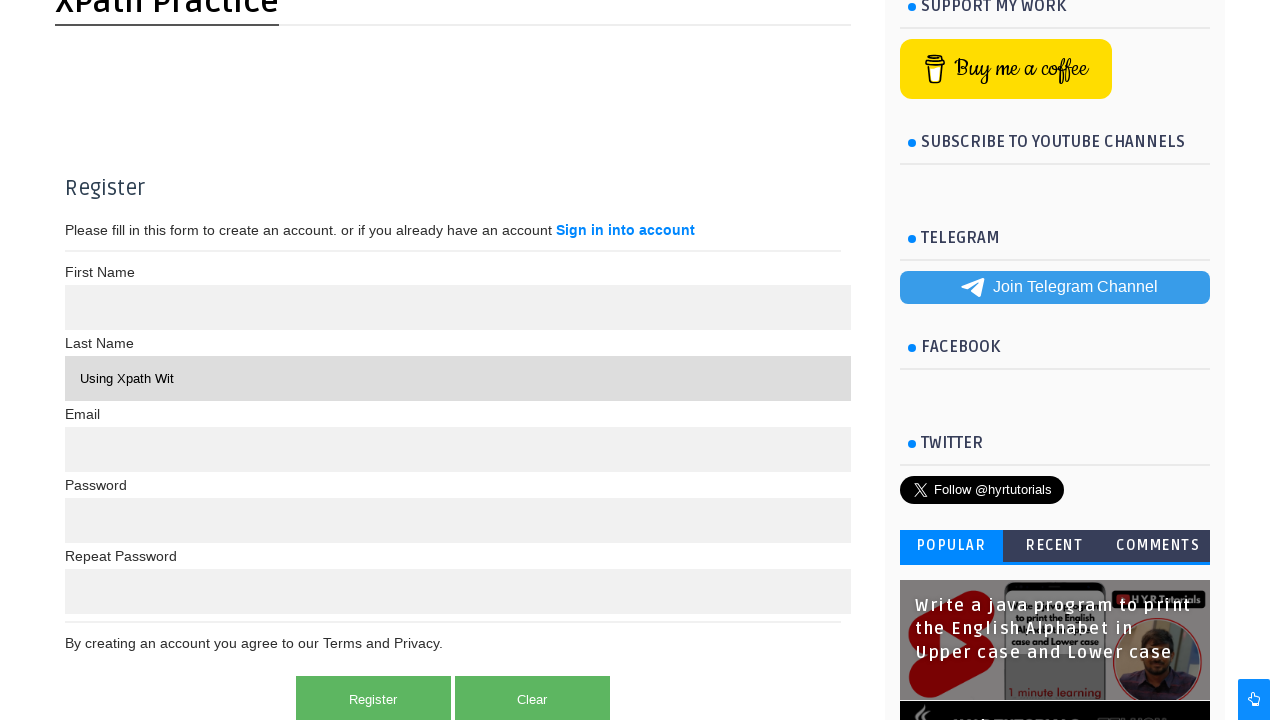

Waited for 1 second to observe the result
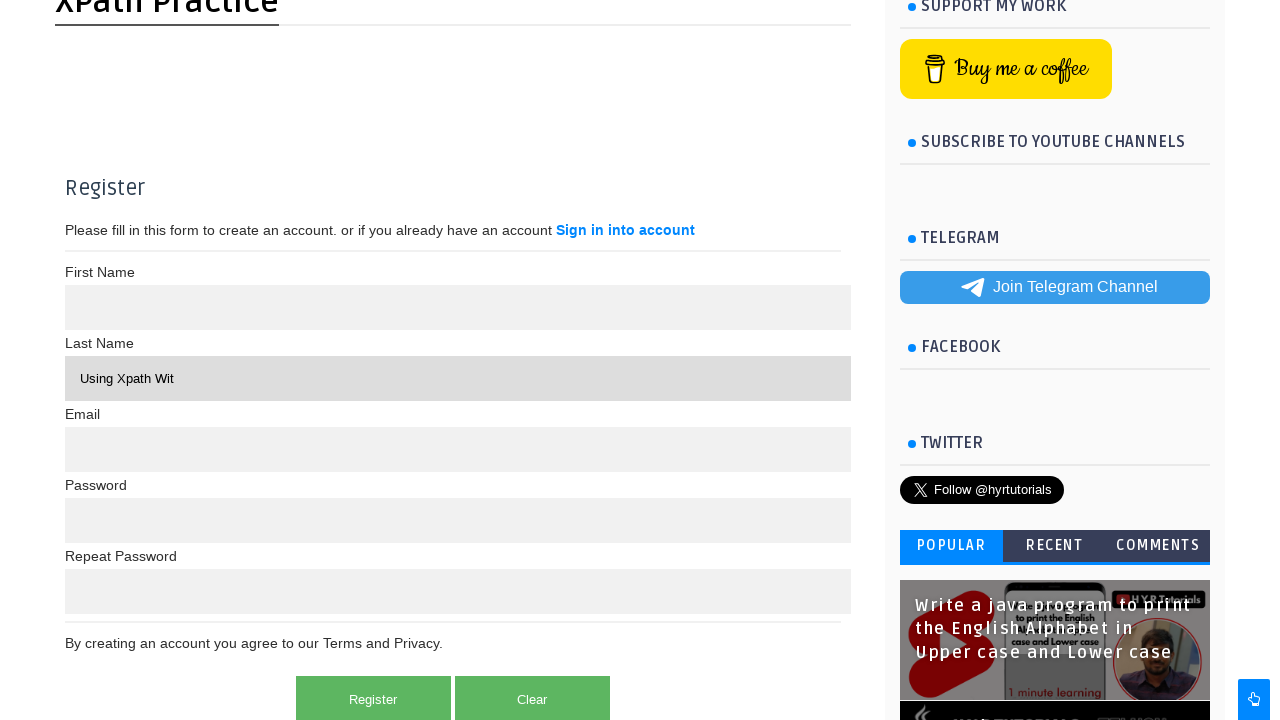

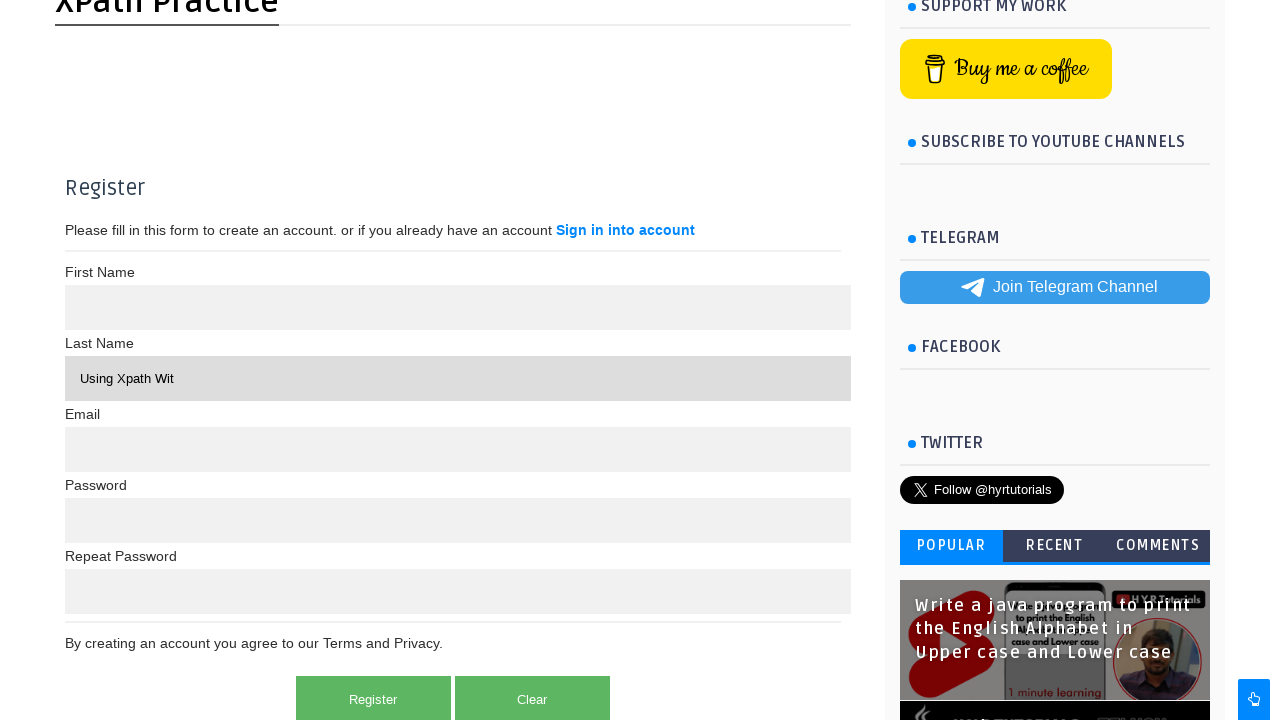